Tests JavaScript prompt dialog by switching to iframe, triggering prompt, entering text and accepting, then triggering again, entering text and dismissing.

Starting URL: http://www.w3schools.com/js/tryit.asp?filename=tryjs_prompt

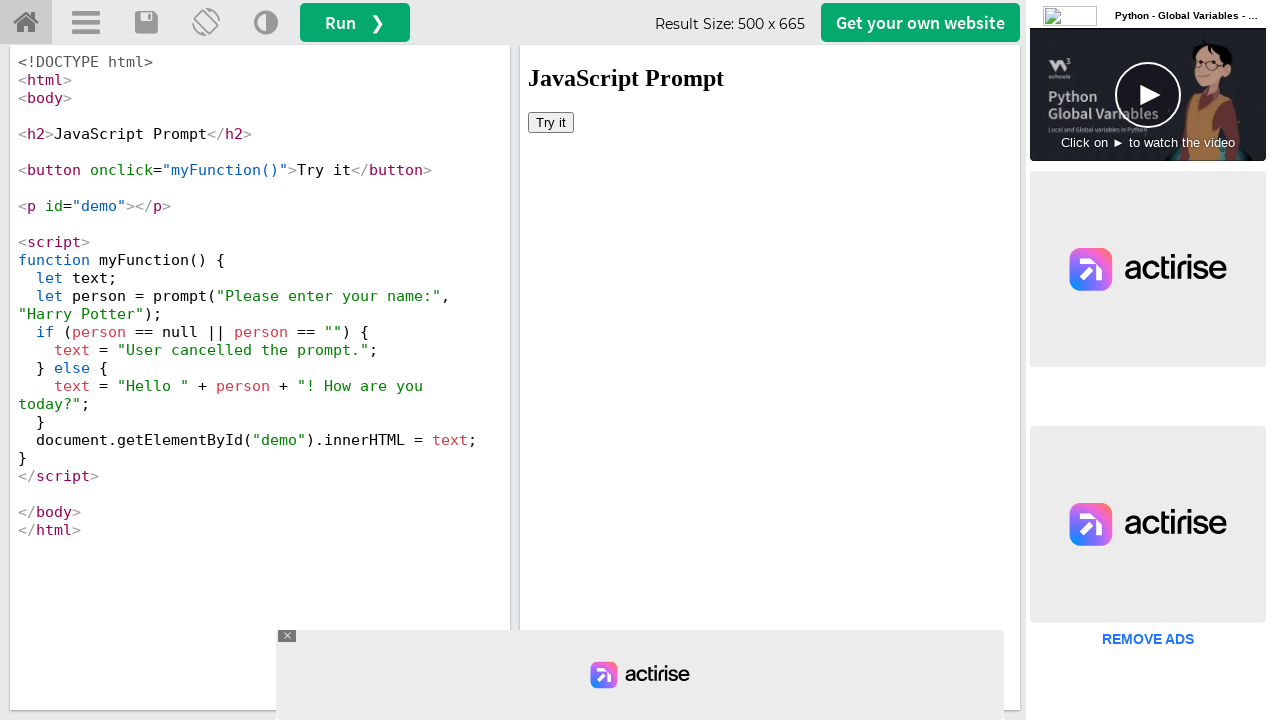

Located iframe with ID 'iframeResult'
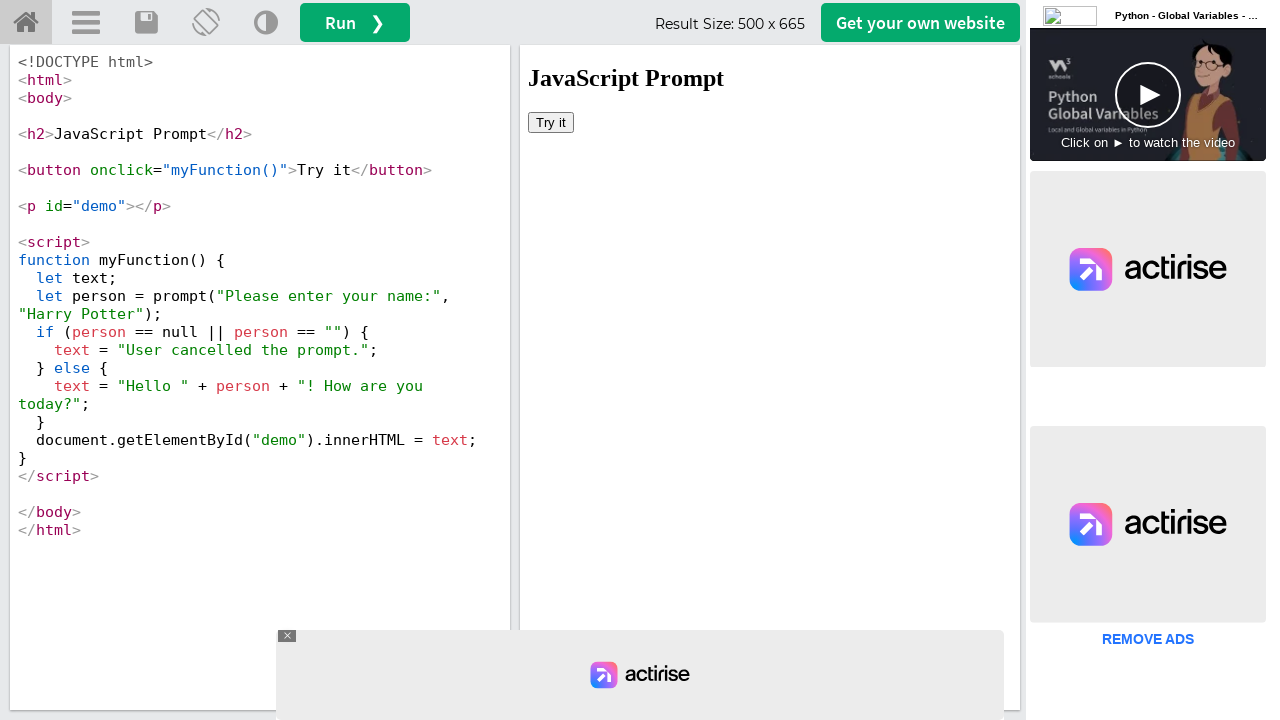

Set up dialog handler to accept first prompt with 'automation' and dismiss second prompt
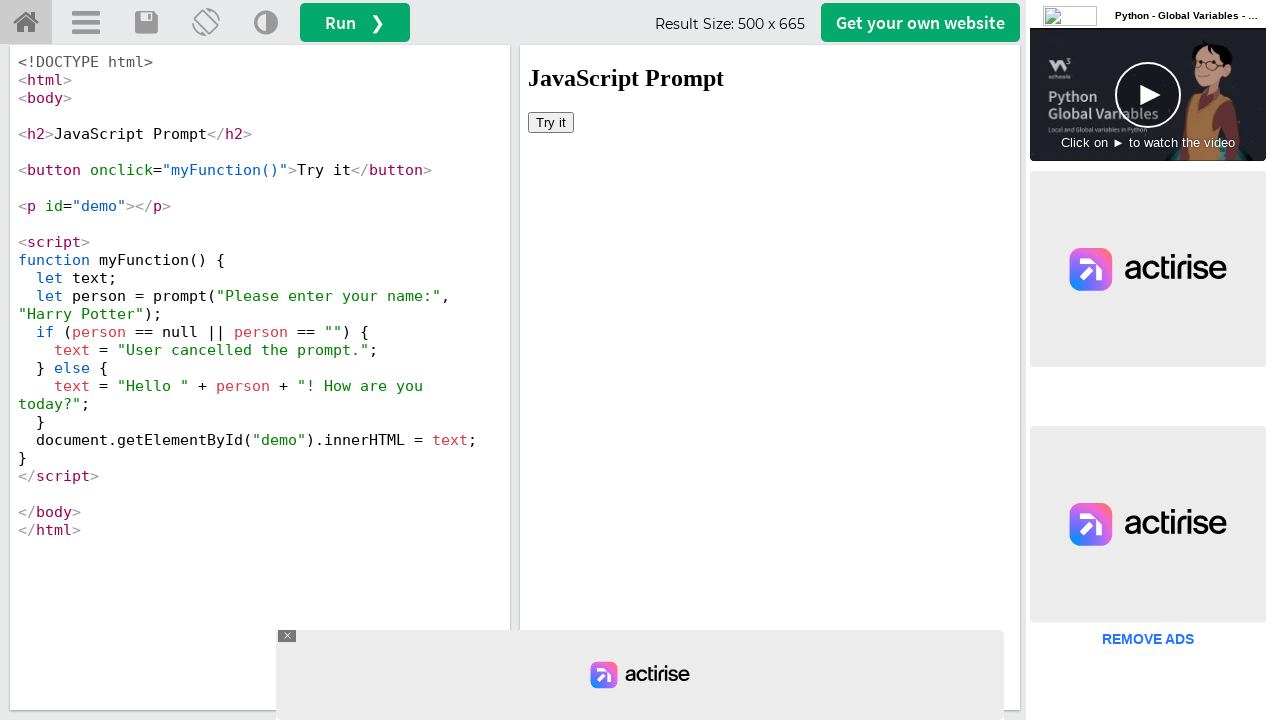

Clicked button to trigger first JavaScript prompt dialog at (551, 122) on #iframeResult >> internal:control=enter-frame >> button[onclick='myFunction()']
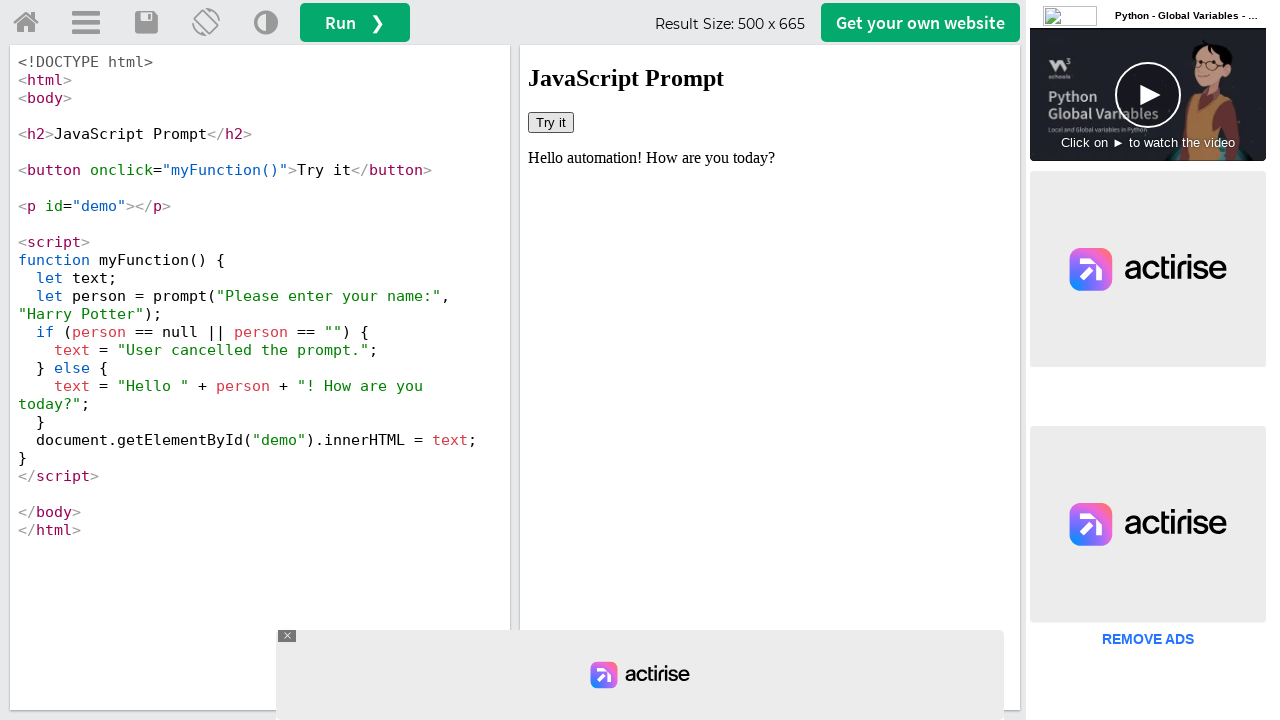

Waited 300ms for dialog to process
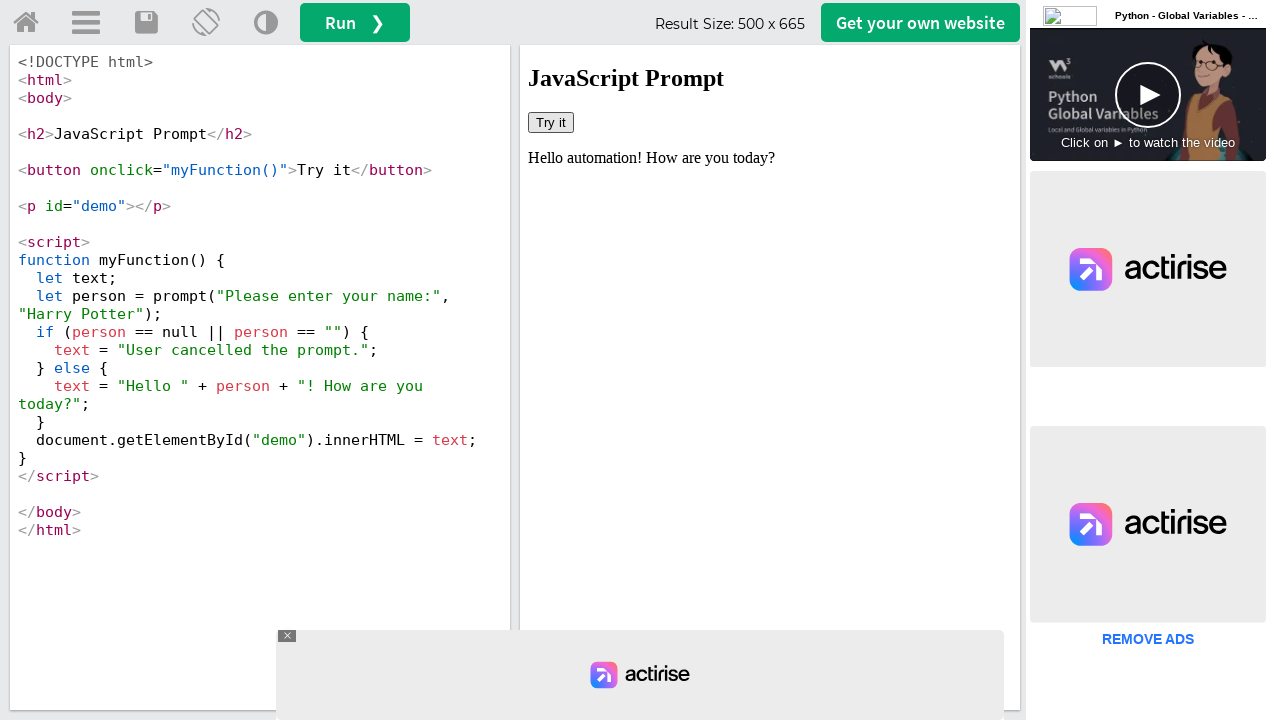

Clicked button to trigger second JavaScript prompt dialog at (551, 122) on #iframeResult >> internal:control=enter-frame >> button[onclick='myFunction()']
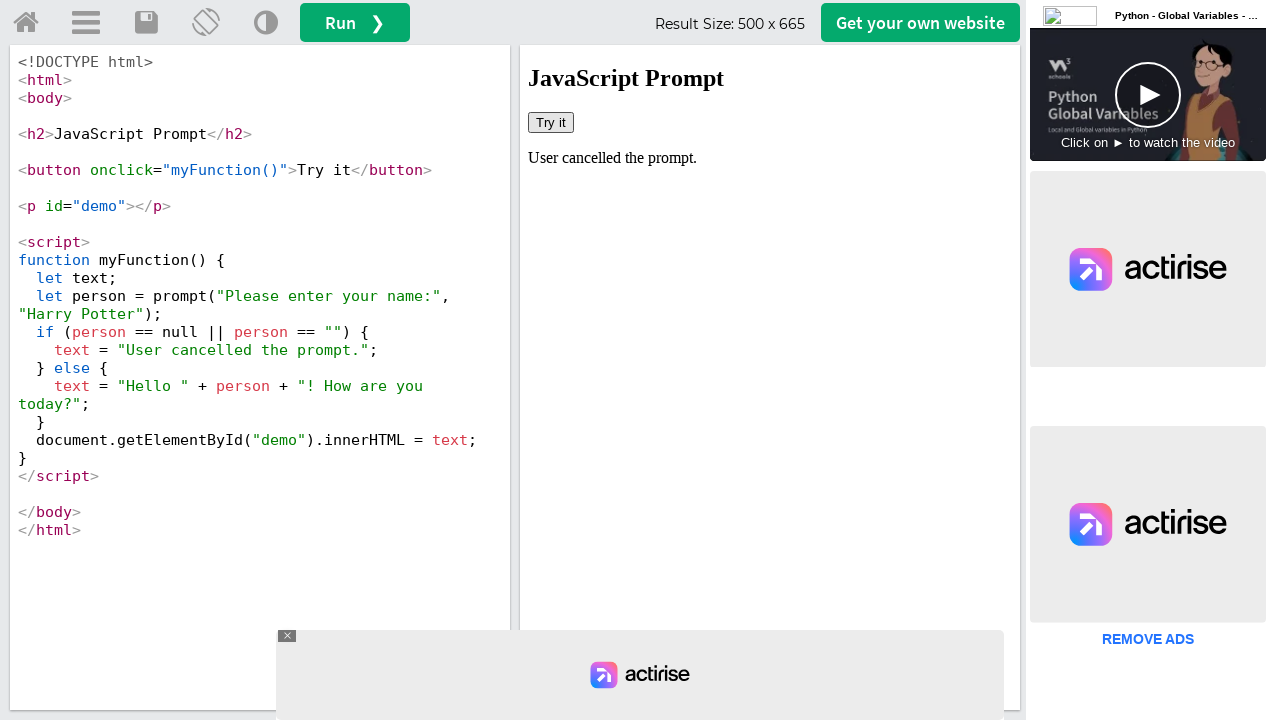

Waited 300ms for second dialog to process
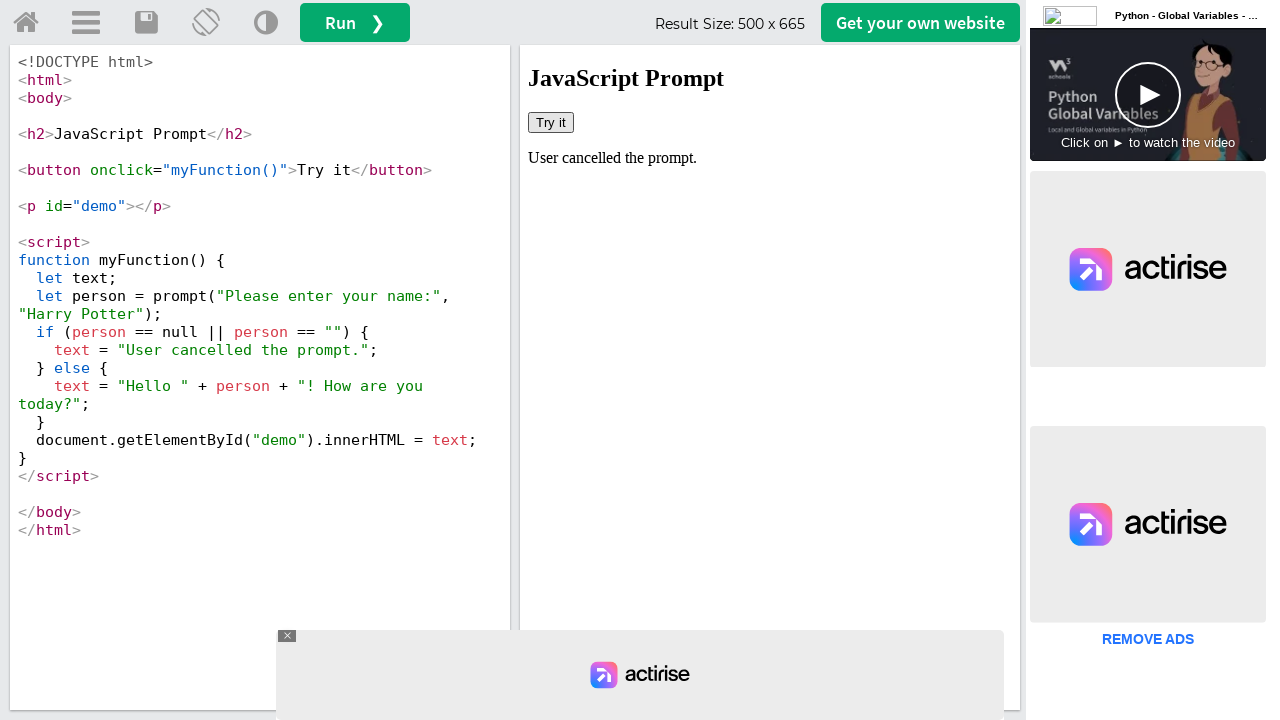

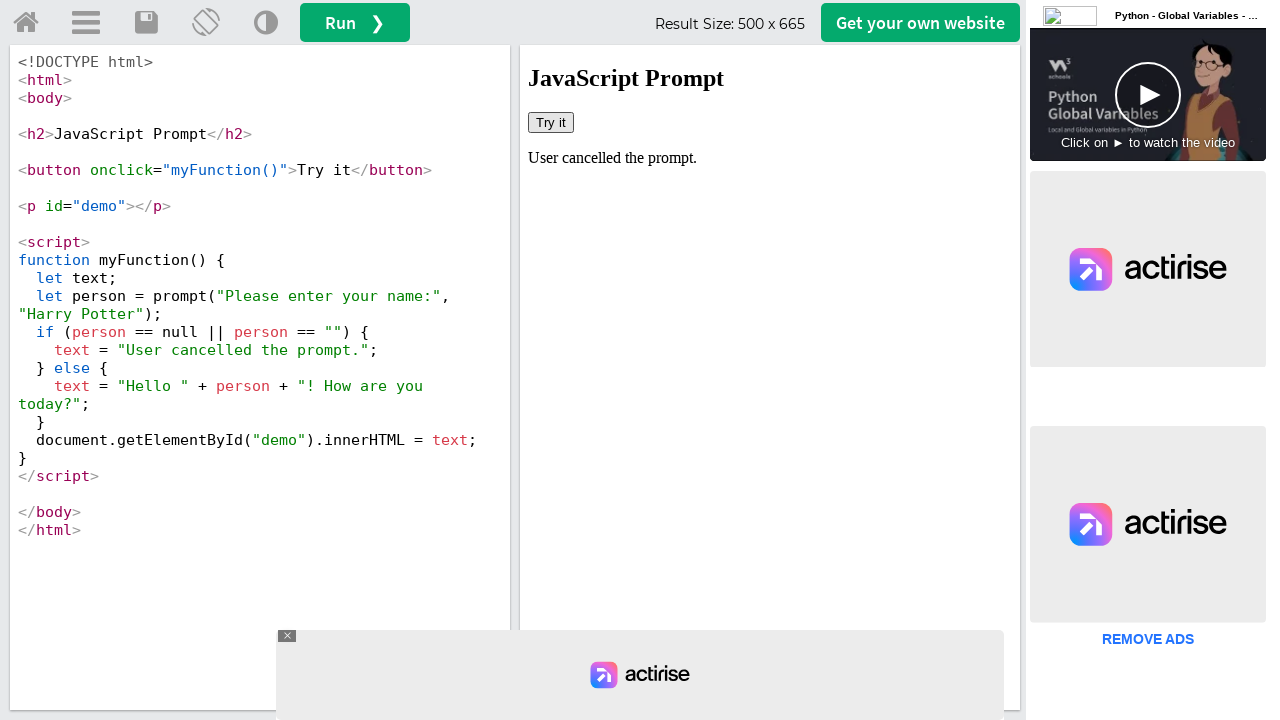